Opens the VWO application homepage and maximizes the browser window

Starting URL: https://app.vwo.com

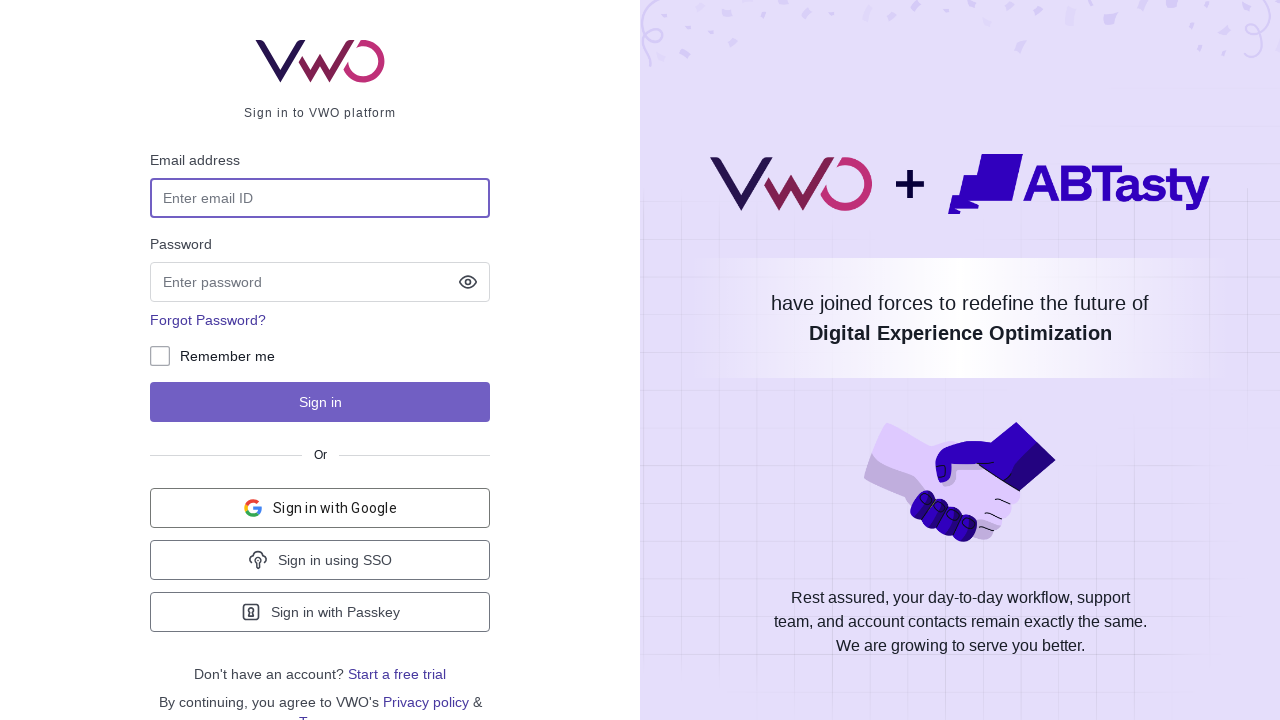

VWO application homepage loaded and network idle
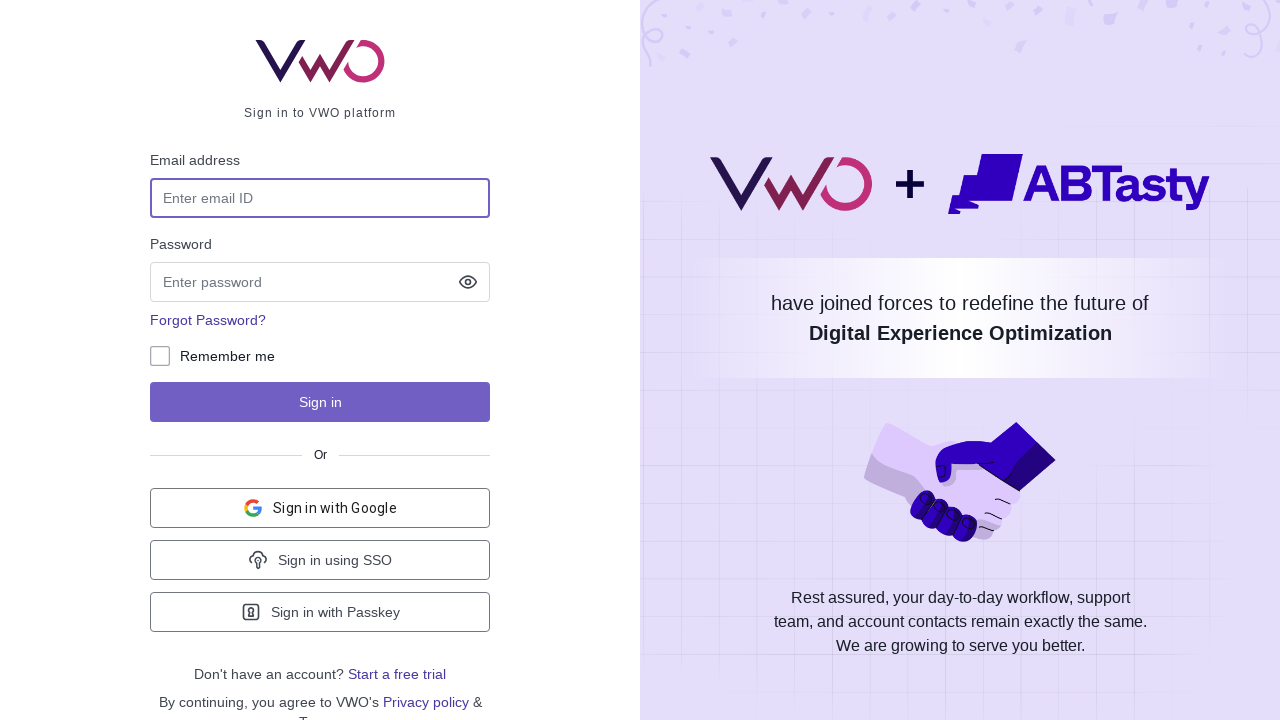

Browser window maximized to 1920x1080
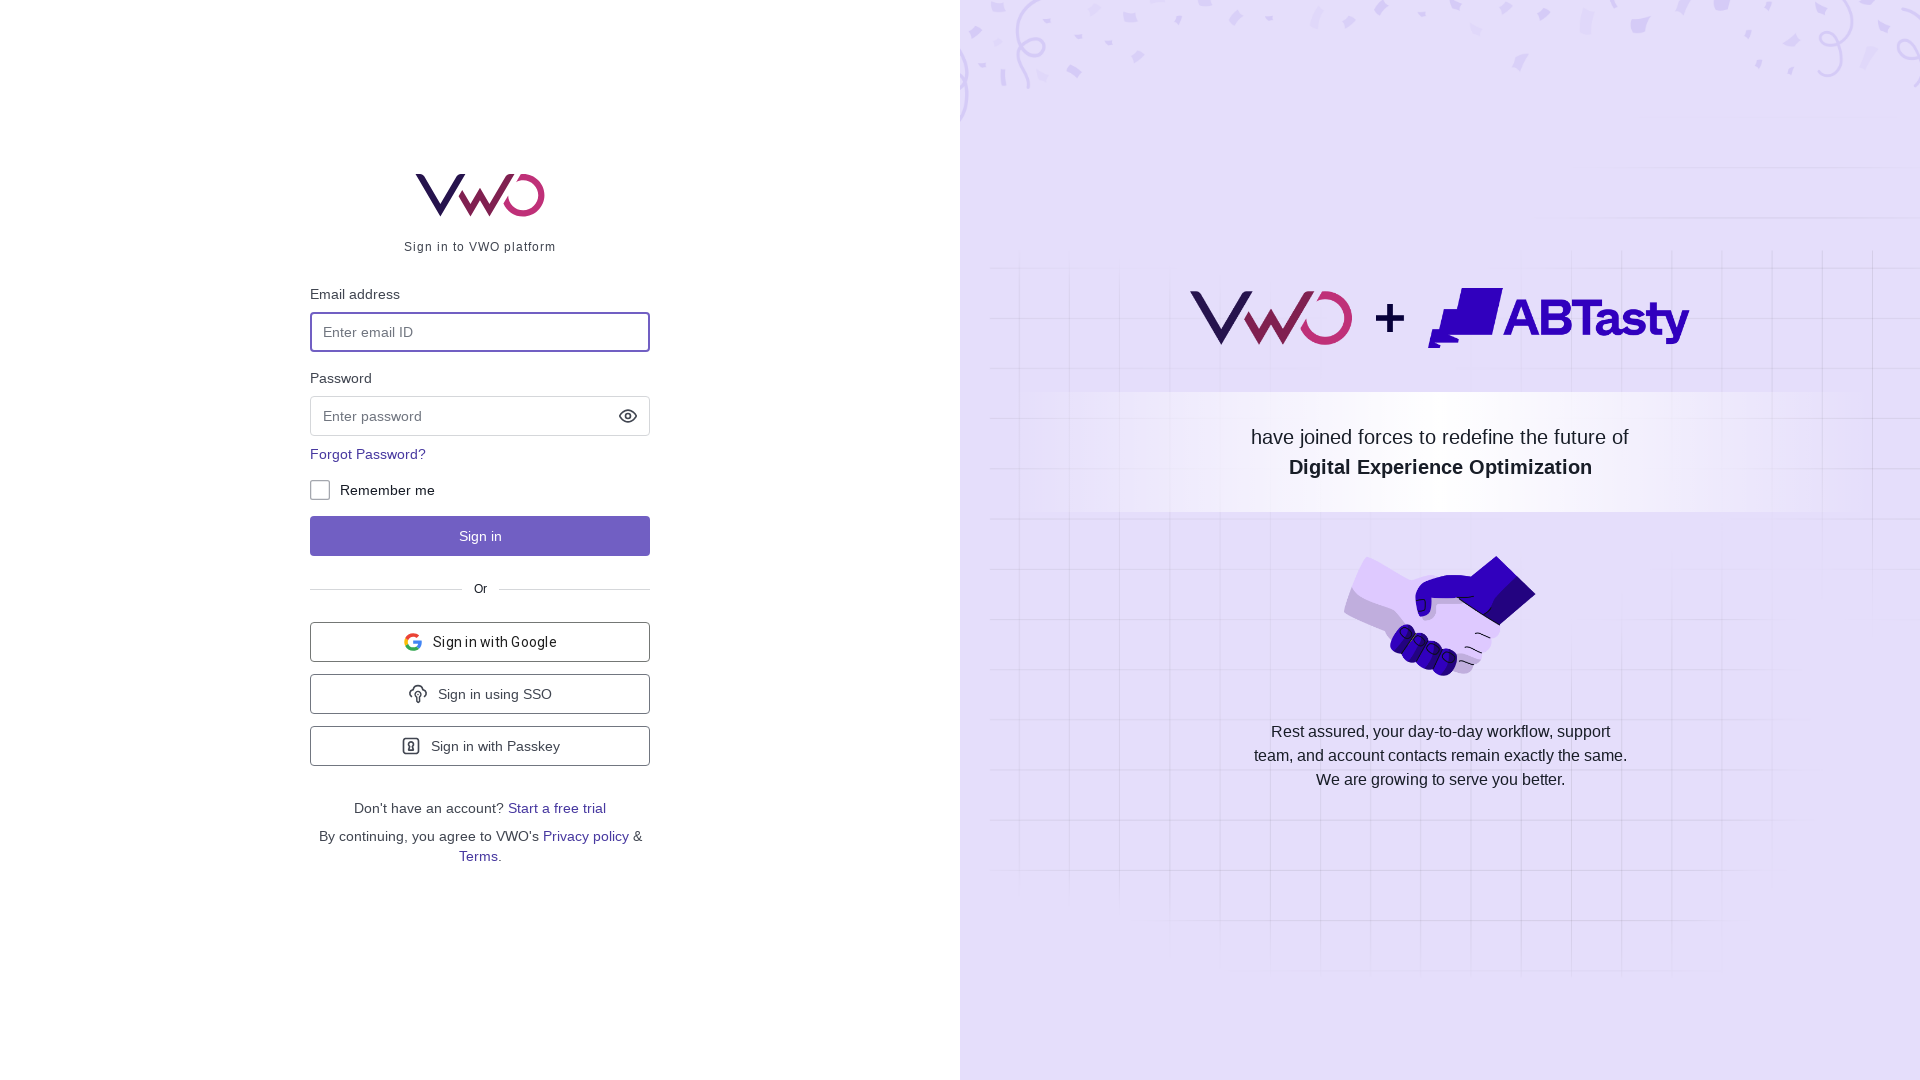

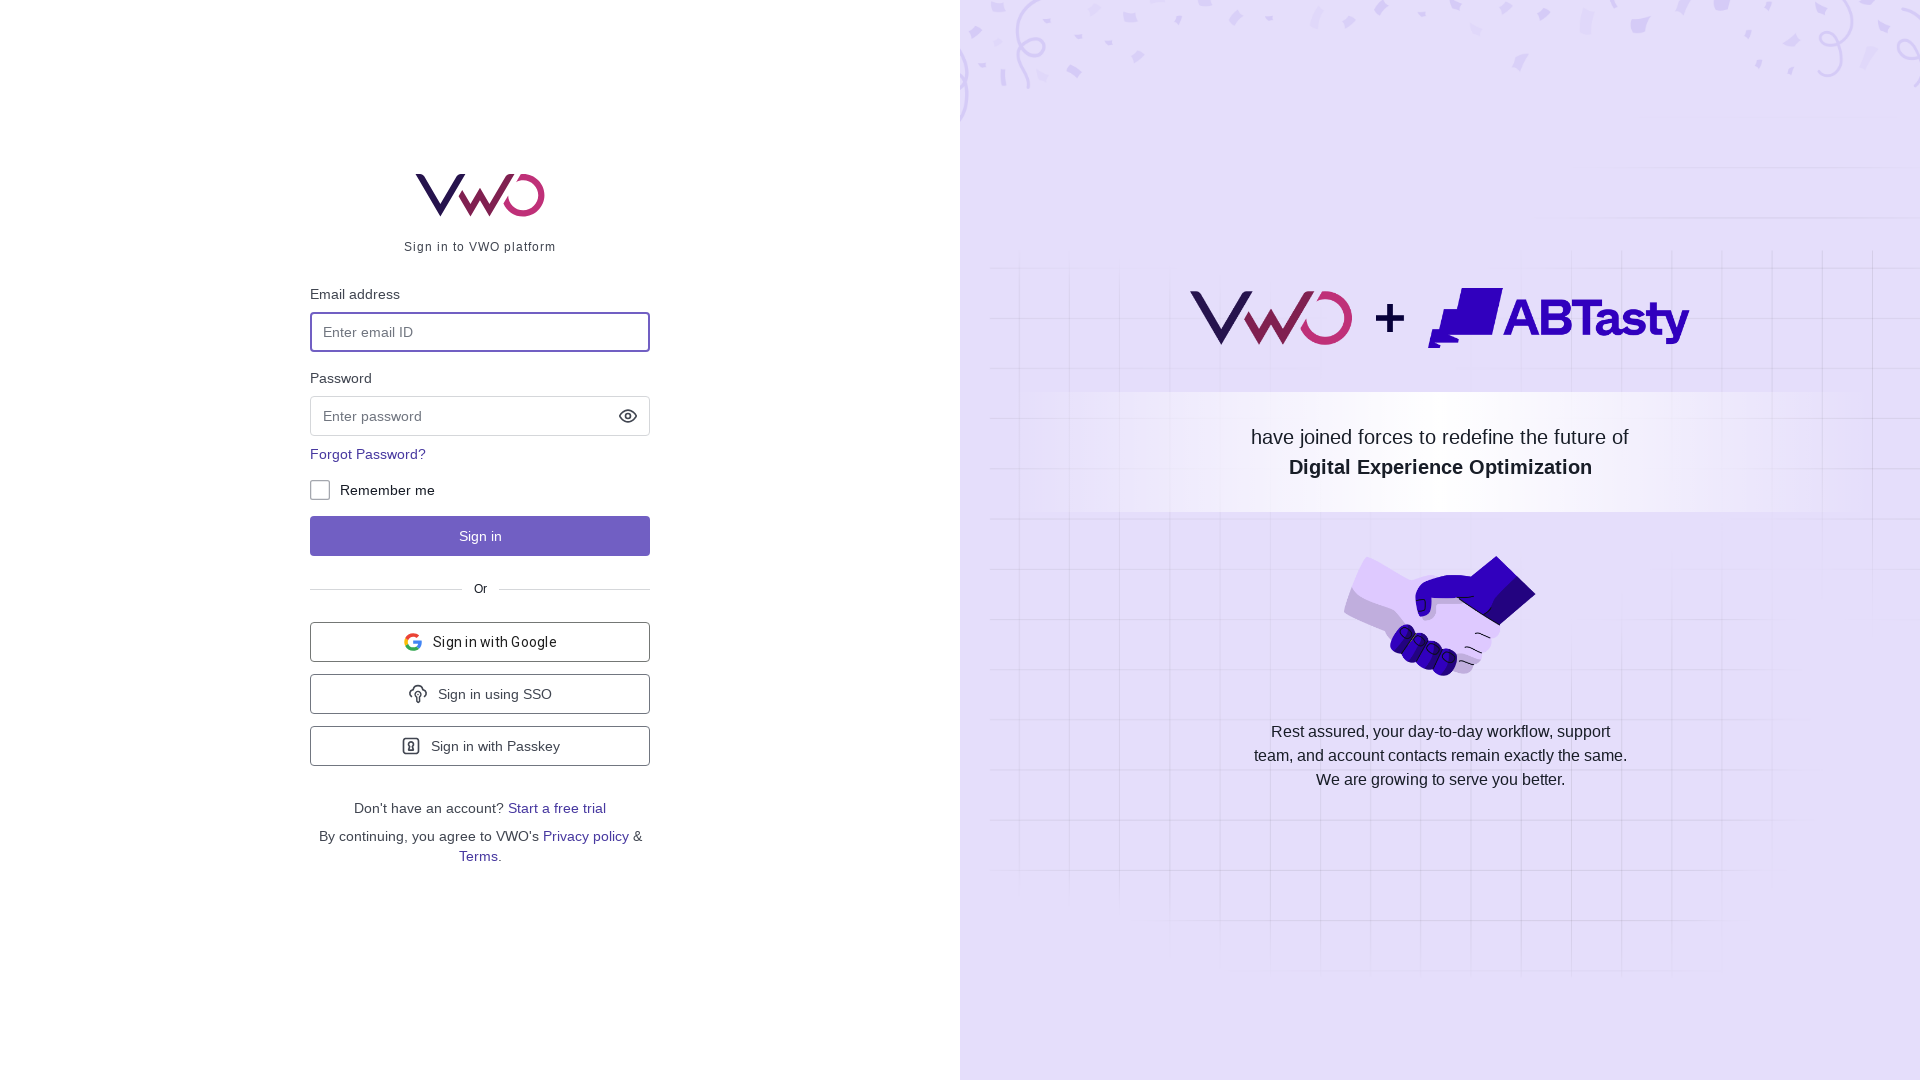